Tests right-click context menu functionality on a navigation menu item

Starting URL: https://www.techlearn.in

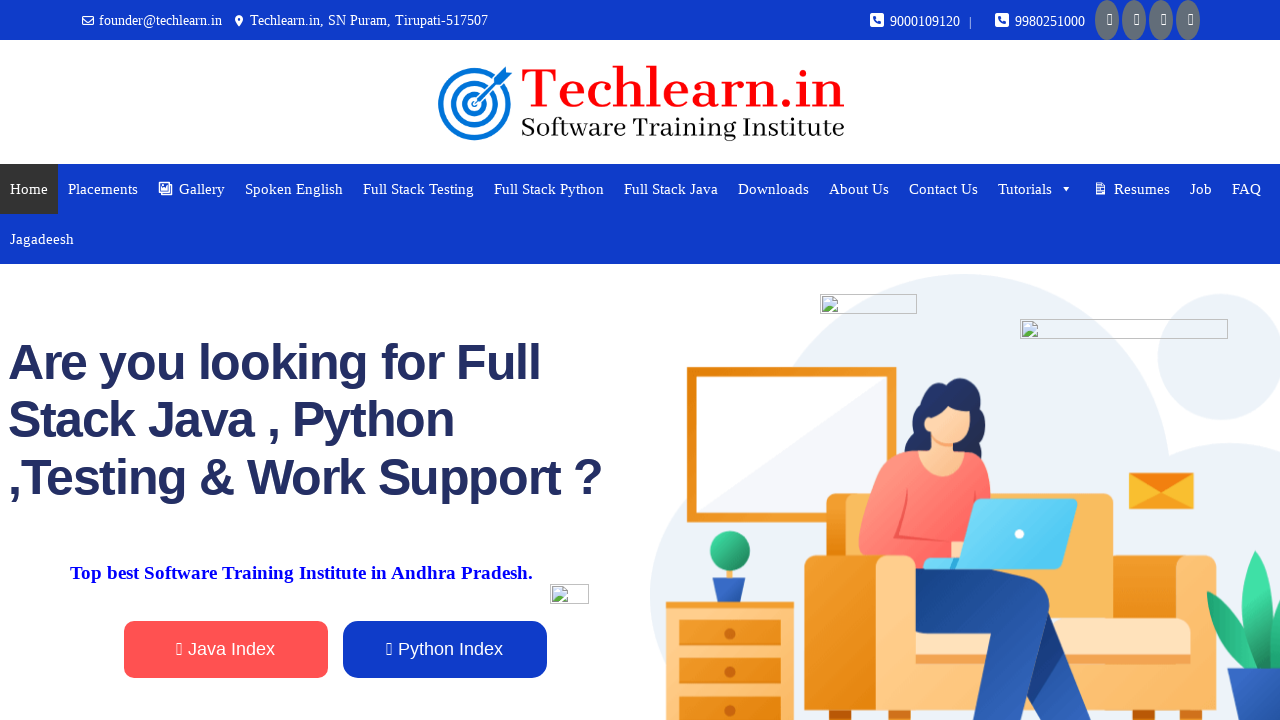

Right-clicked on navigation menu item to open context menu at (944, 189) on //*[@id="mega-menu-item-18"]/a
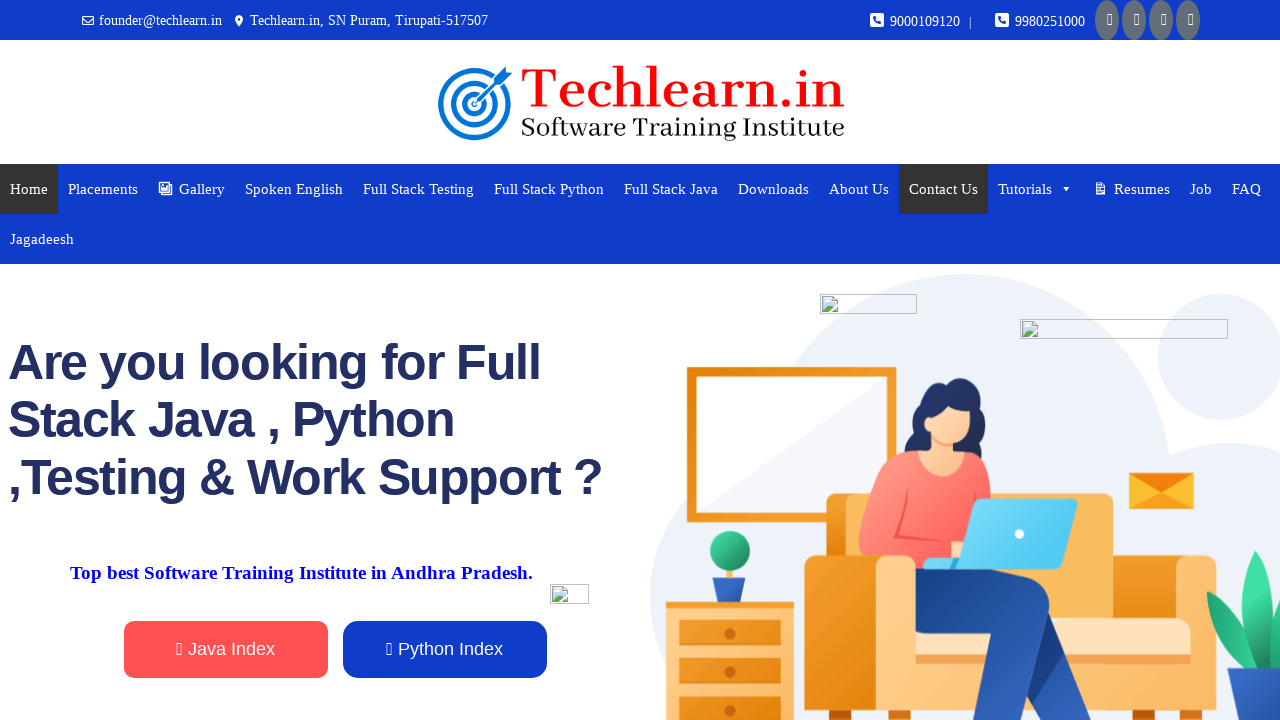

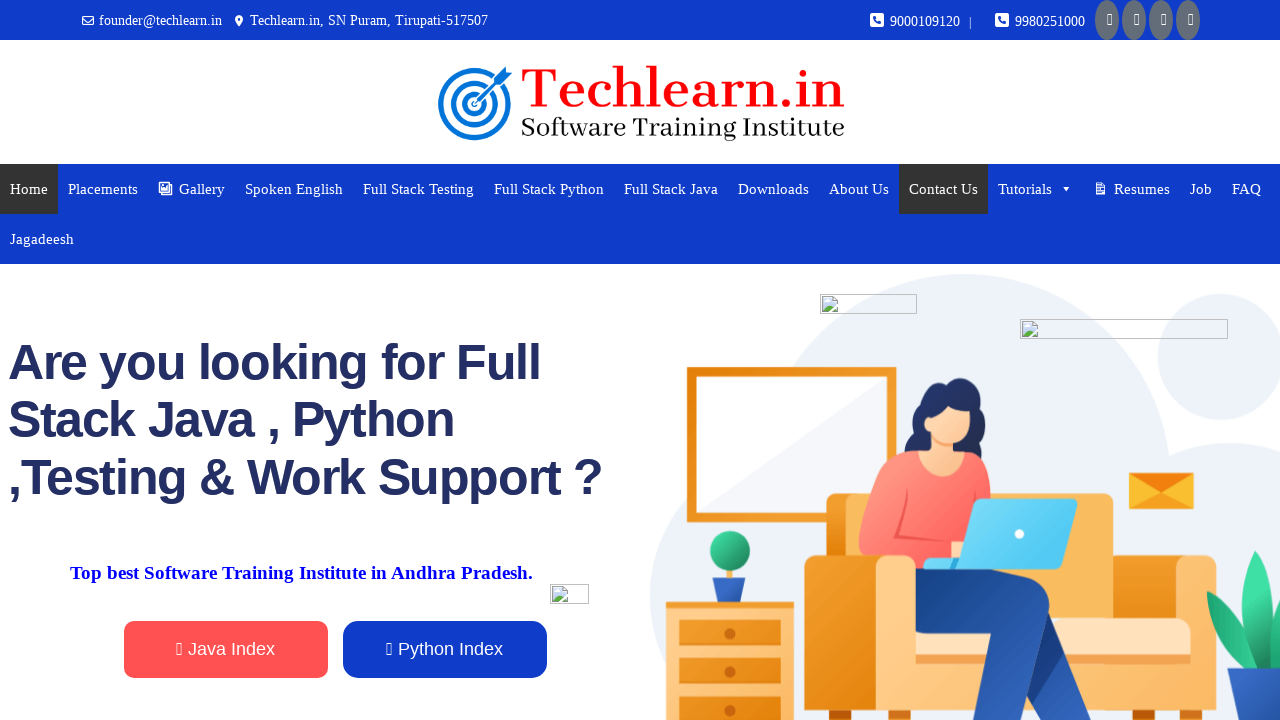